Tests JavaScript alert popup by clicking a preview button and accepting the alert

Starting URL: https://sweetalert.js.org/

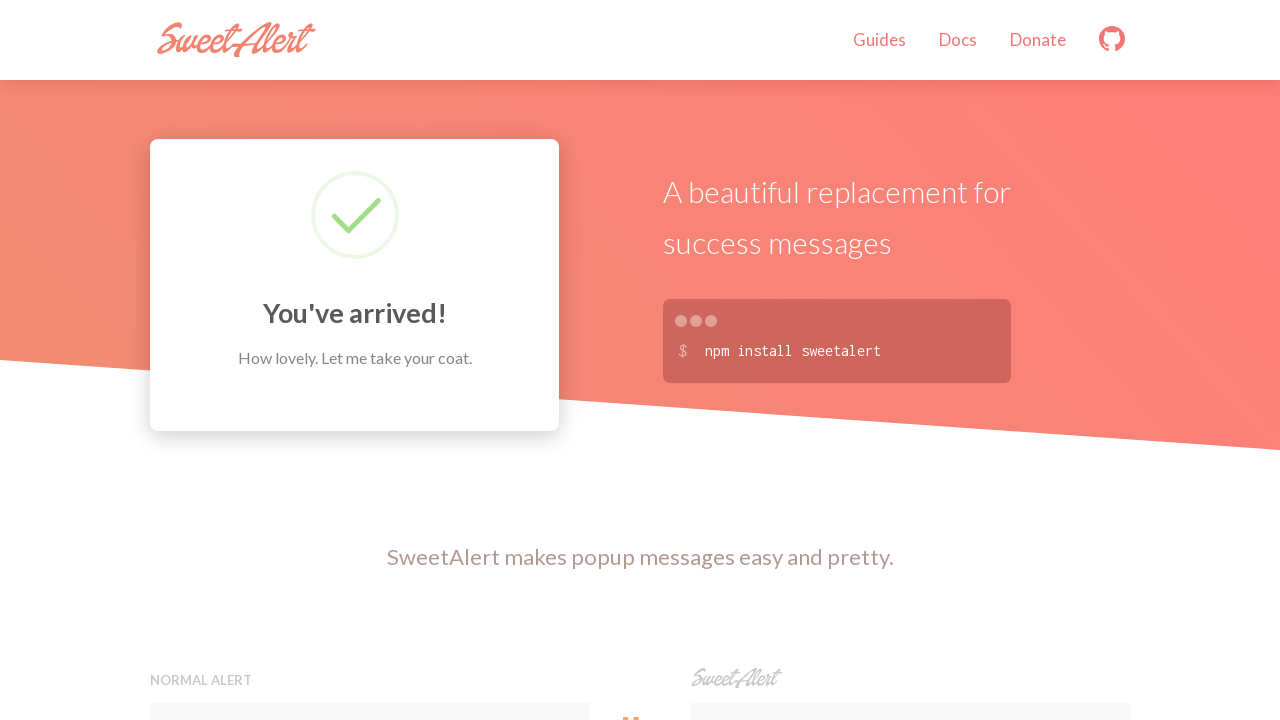

Clicked the first preview button to trigger JavaScript alert at (370, 360) on (//button[@class='preview'])[1]
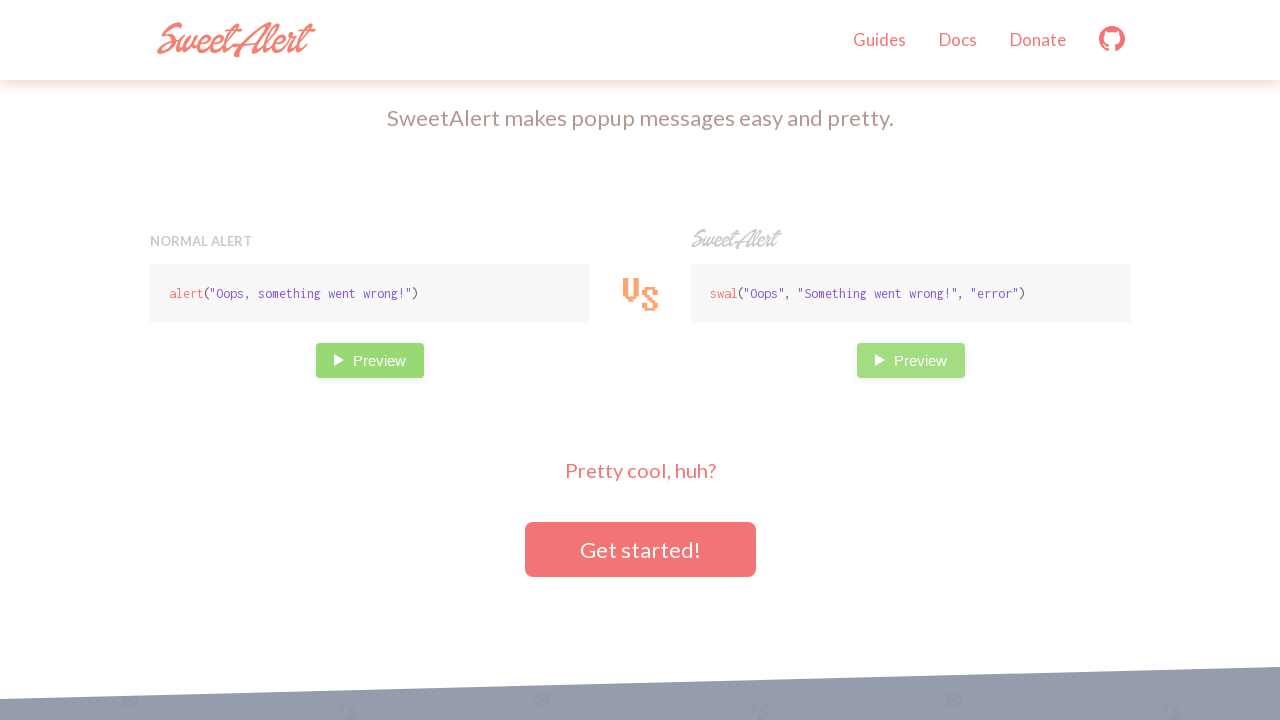

Set up dialog handler to accept the alert popup
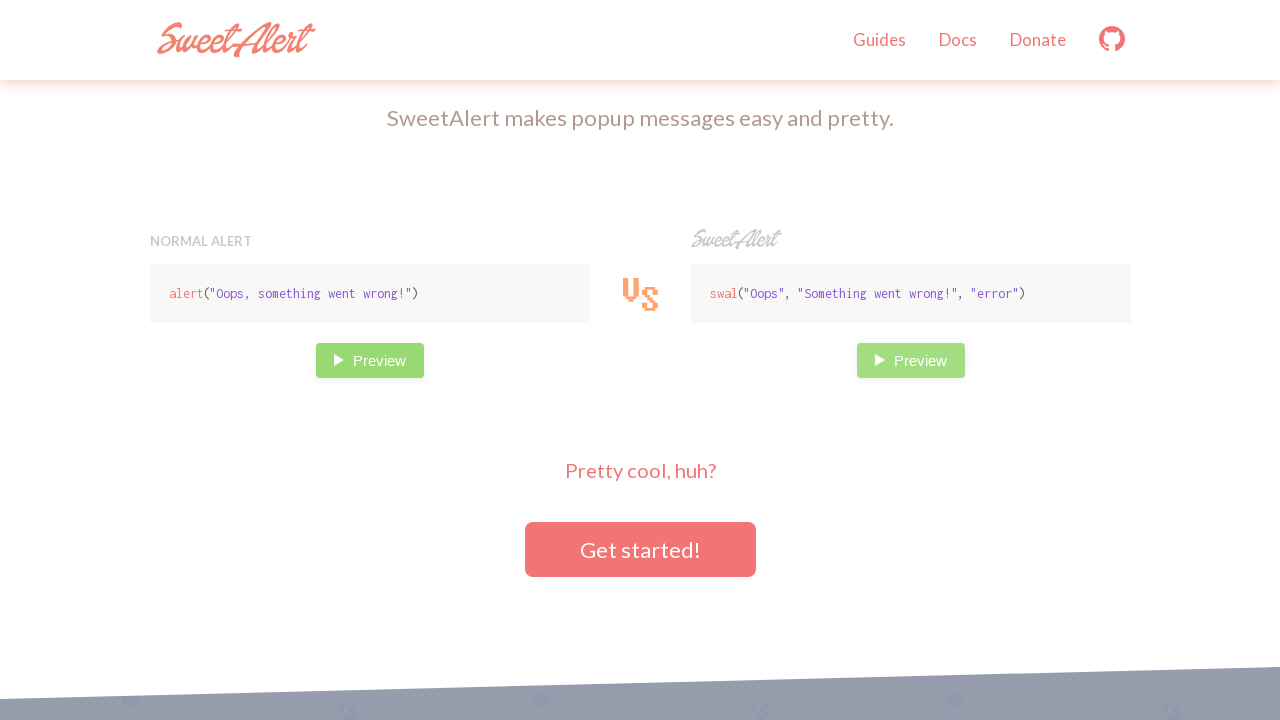

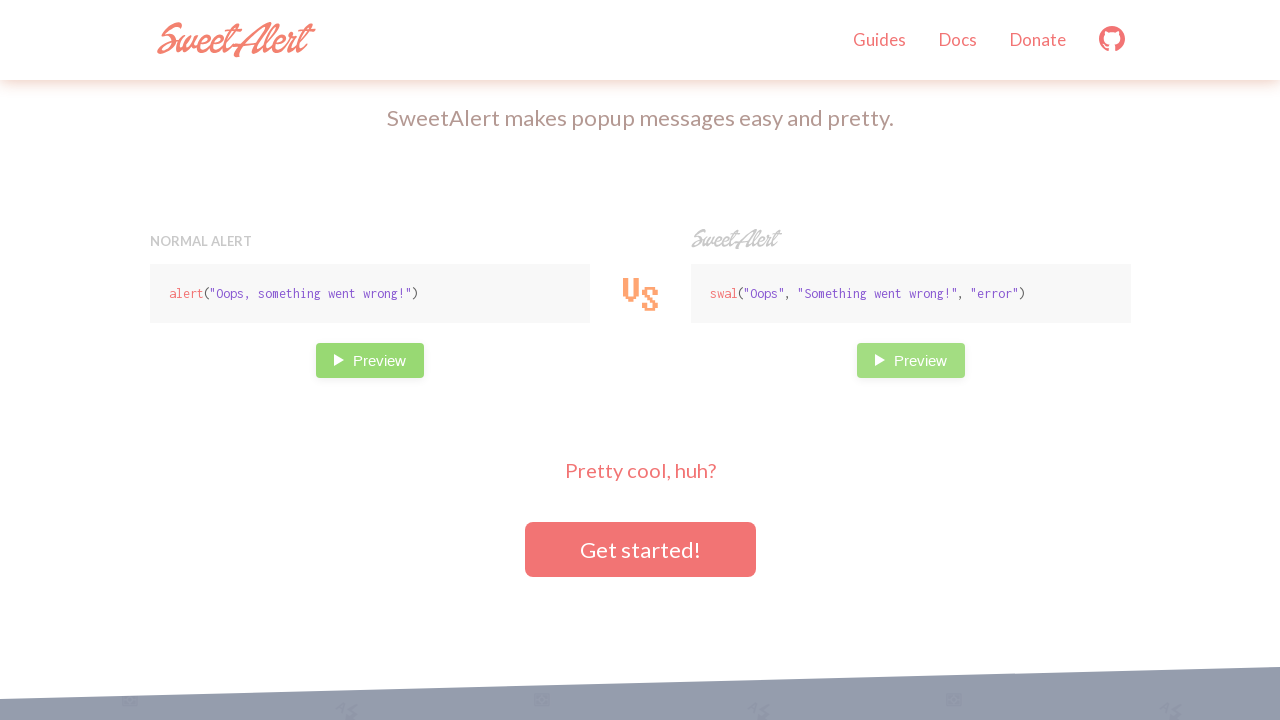